Tests right-click context menu functionality by right-clicking on an element, selecting "Edit" from the context menu, and handling the resulting alert dialog

Starting URL: https://swisnl.github.io/jQuery-contextMenu/demo.html

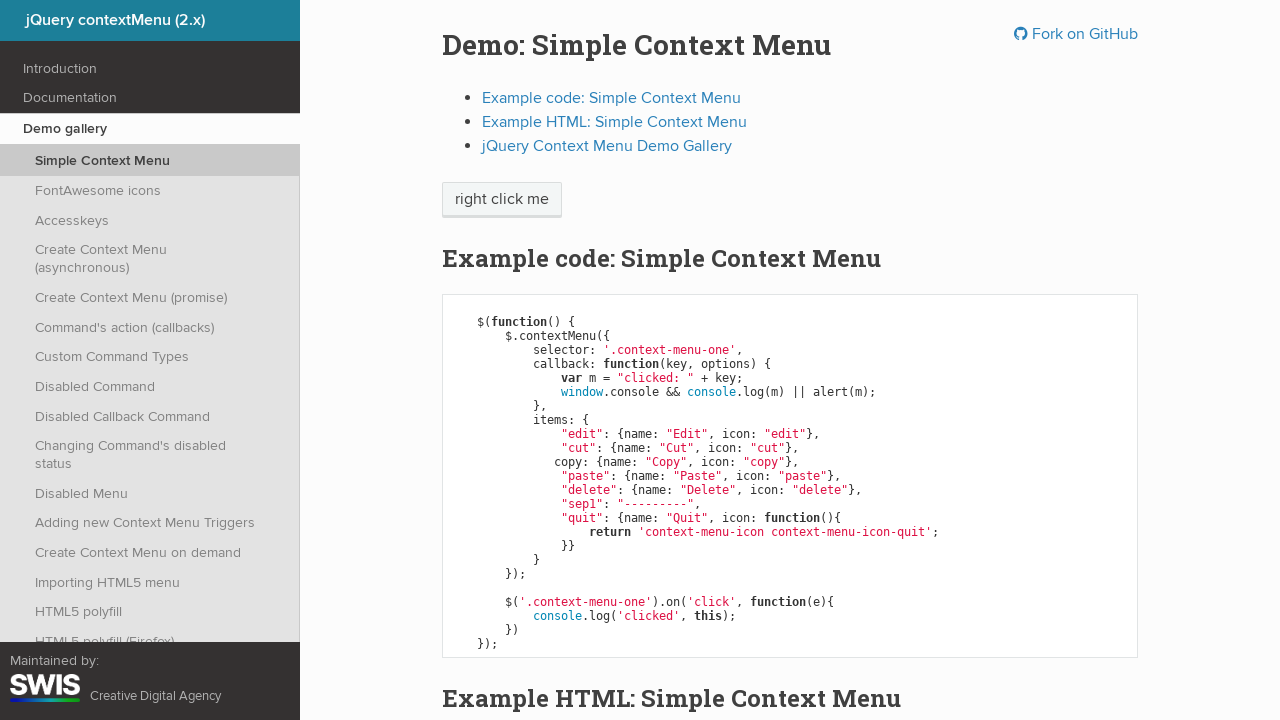

Navigated to jQuery contextMenu demo page
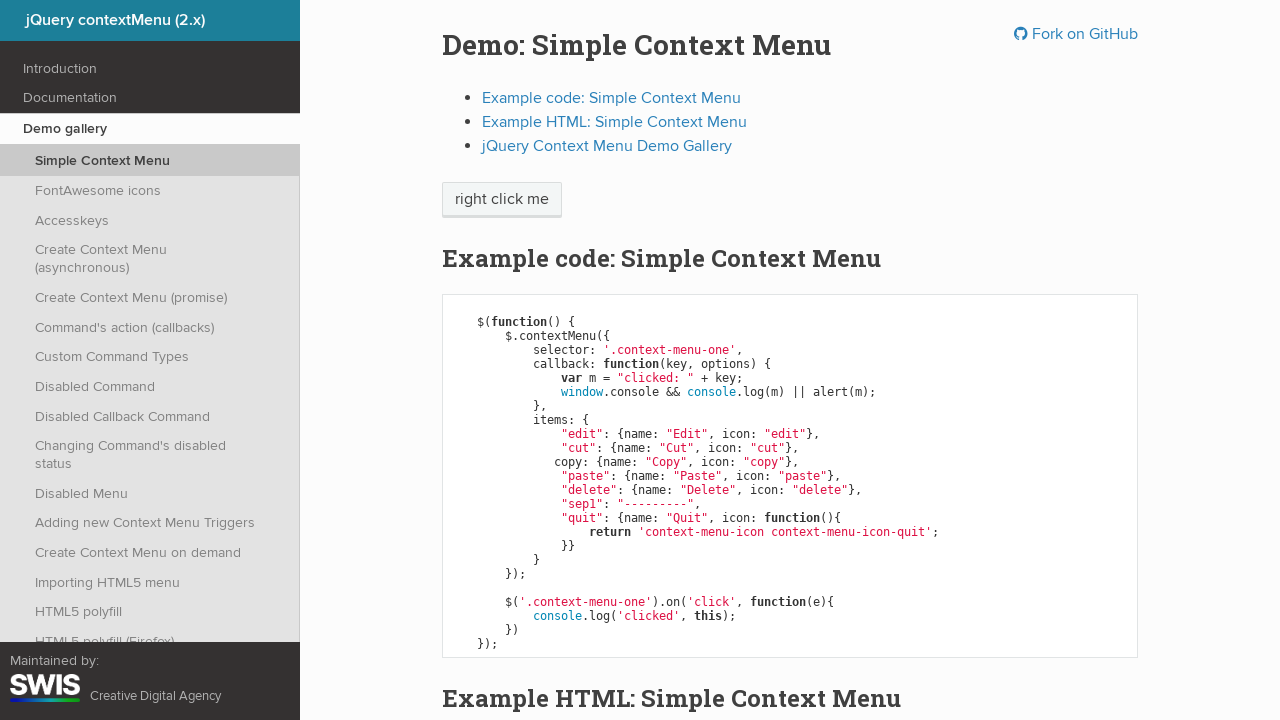

Right-clicked on 'right click me' element to open context menu at (502, 200) on //span[text() = 'right click me']
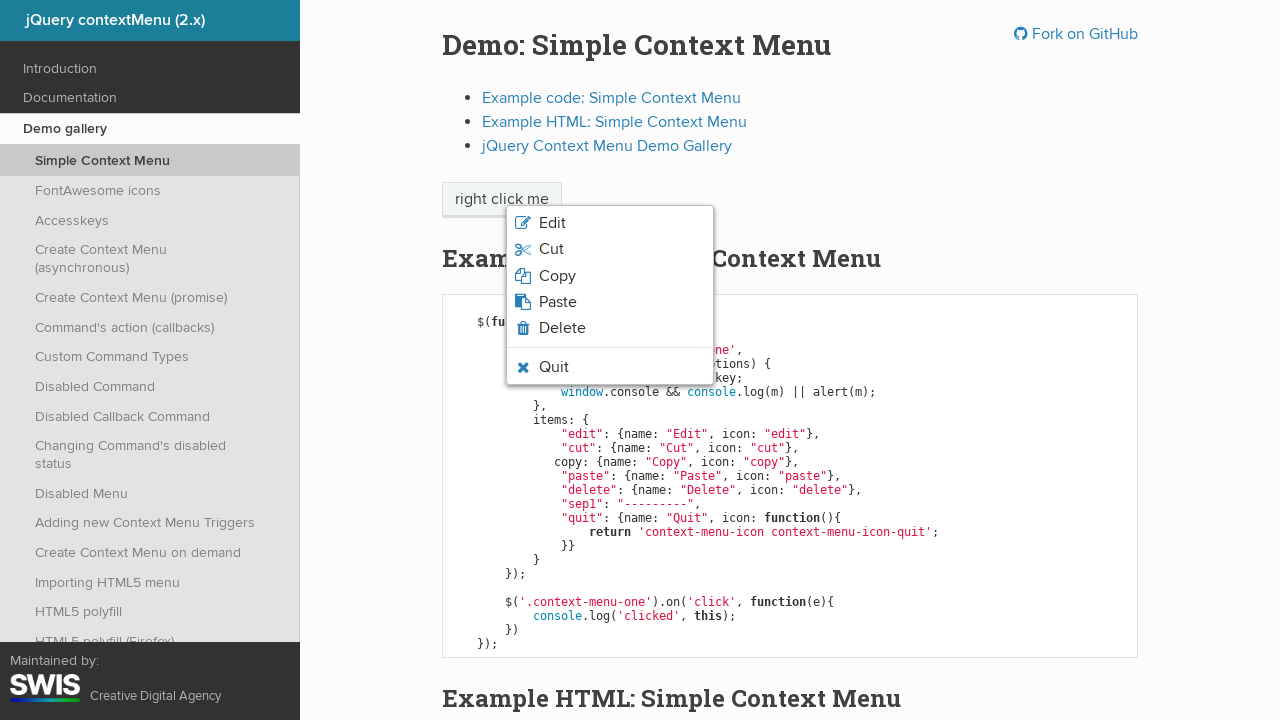

Clicked 'Edit' option from context menu at (552, 223) on xpath=//span[text() = 'Edit']
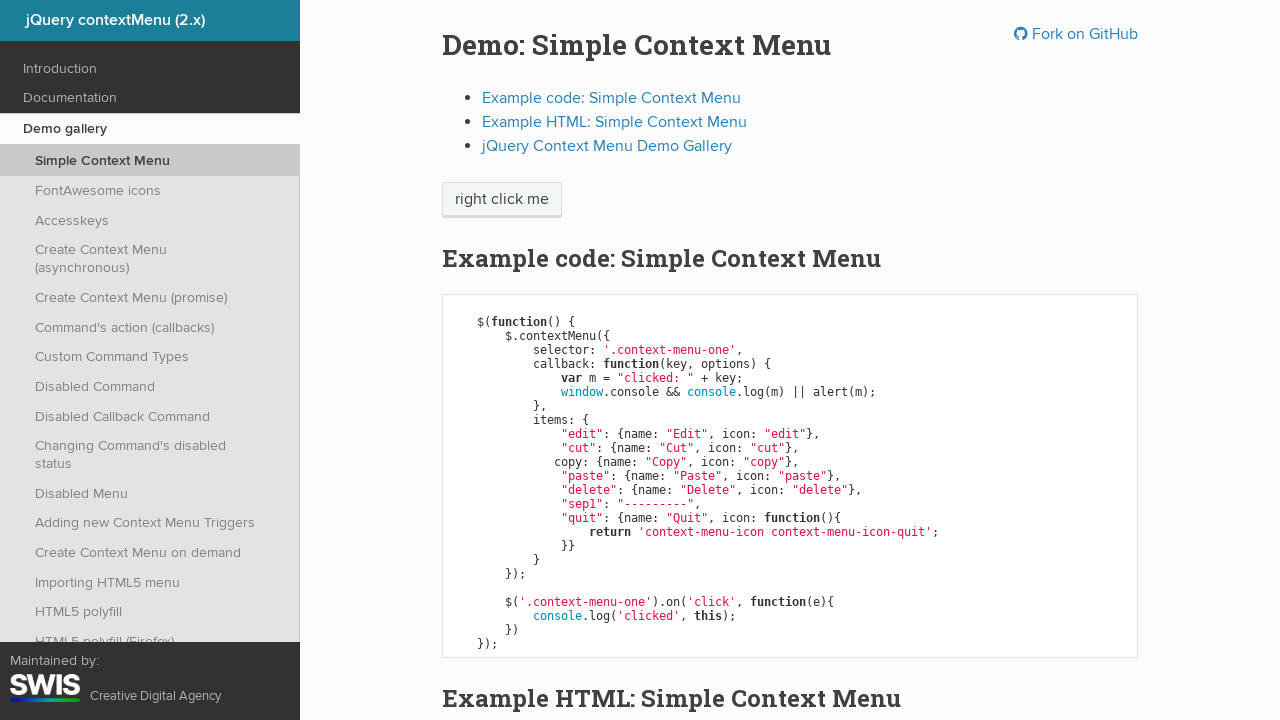

Set up handler to accept alert dialog
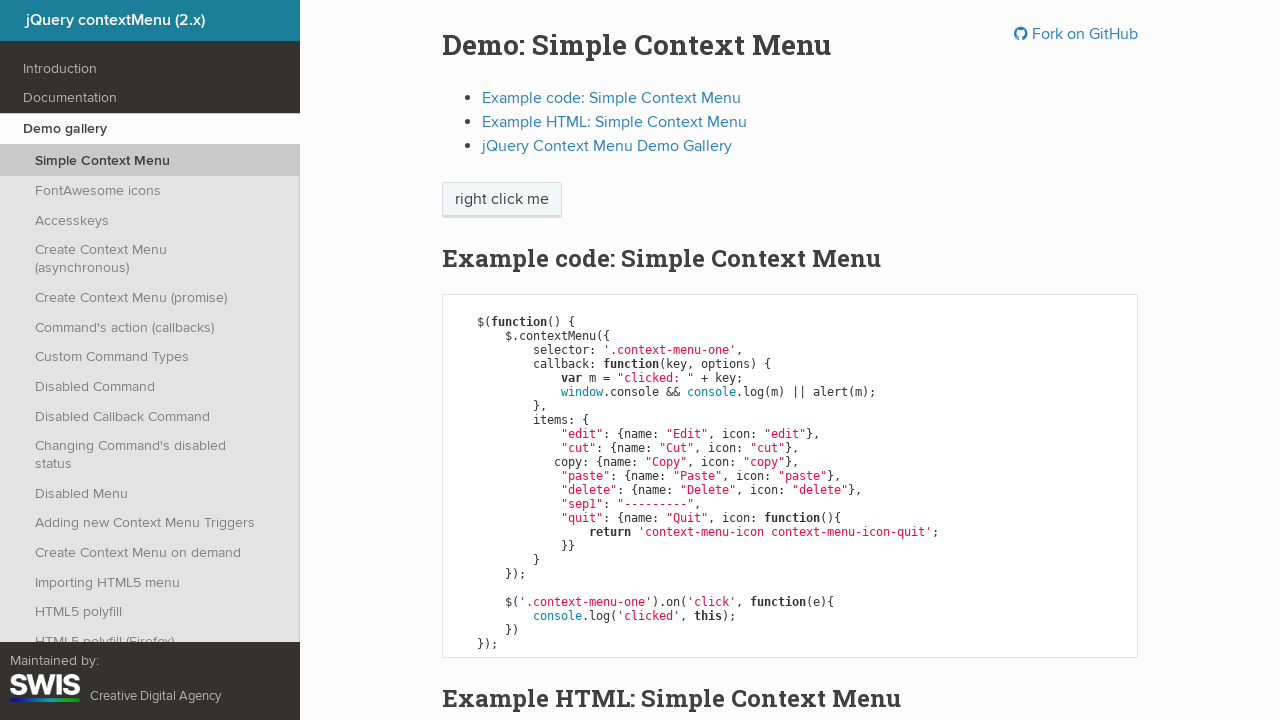

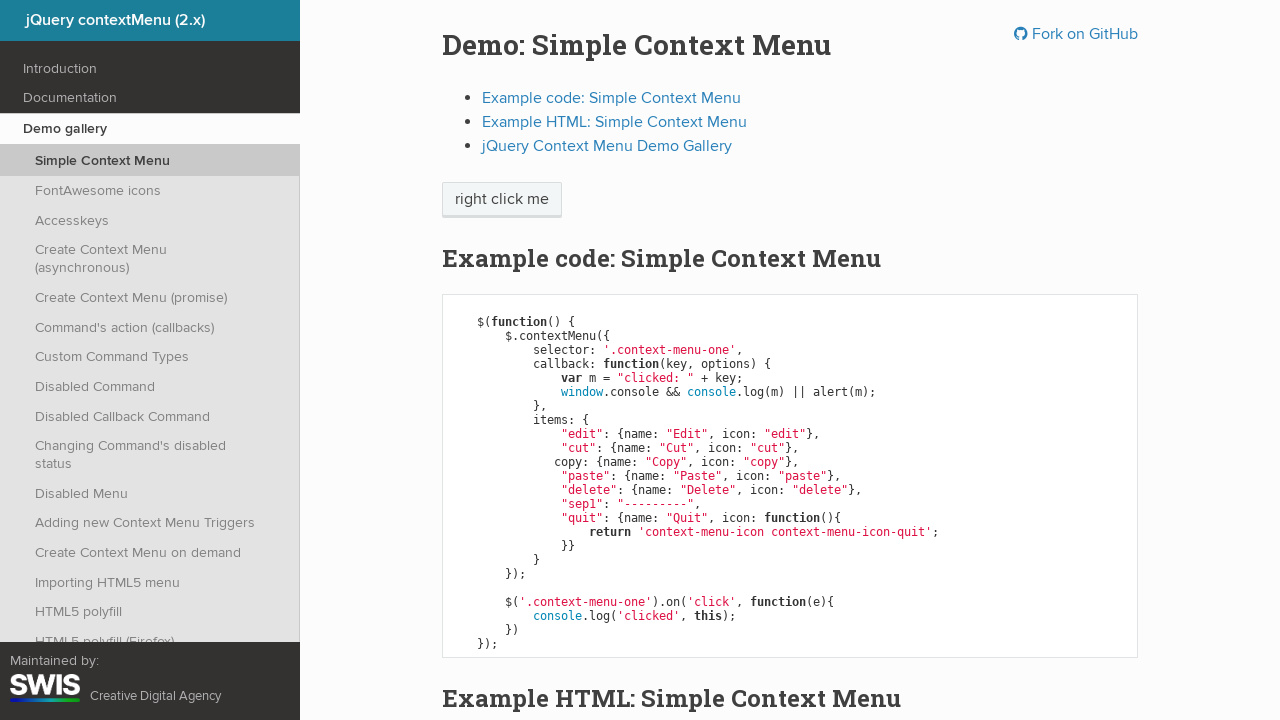